Tests horizontal scrolling functionality on a webpage by scrolling forward and backward multiple times at different positions

Starting URL: https://qodeinteractive.com/catalog/

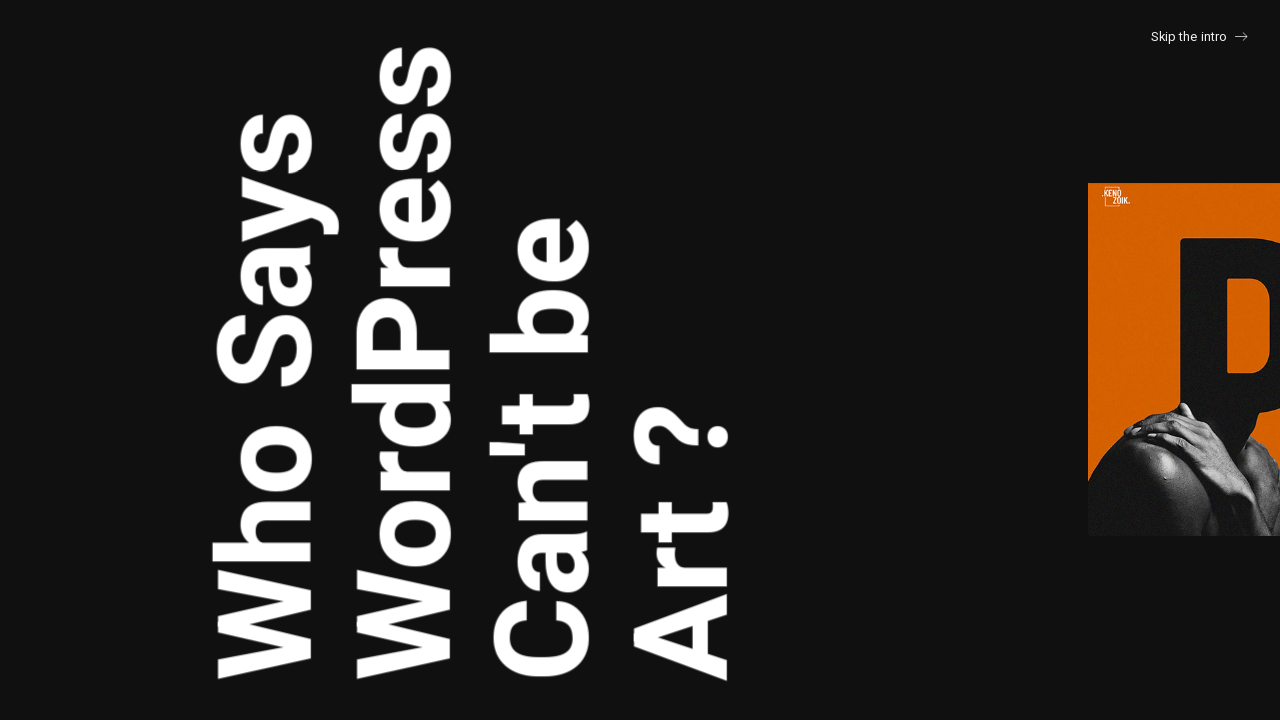

Scrolled forward horizontally by 4000 pixels
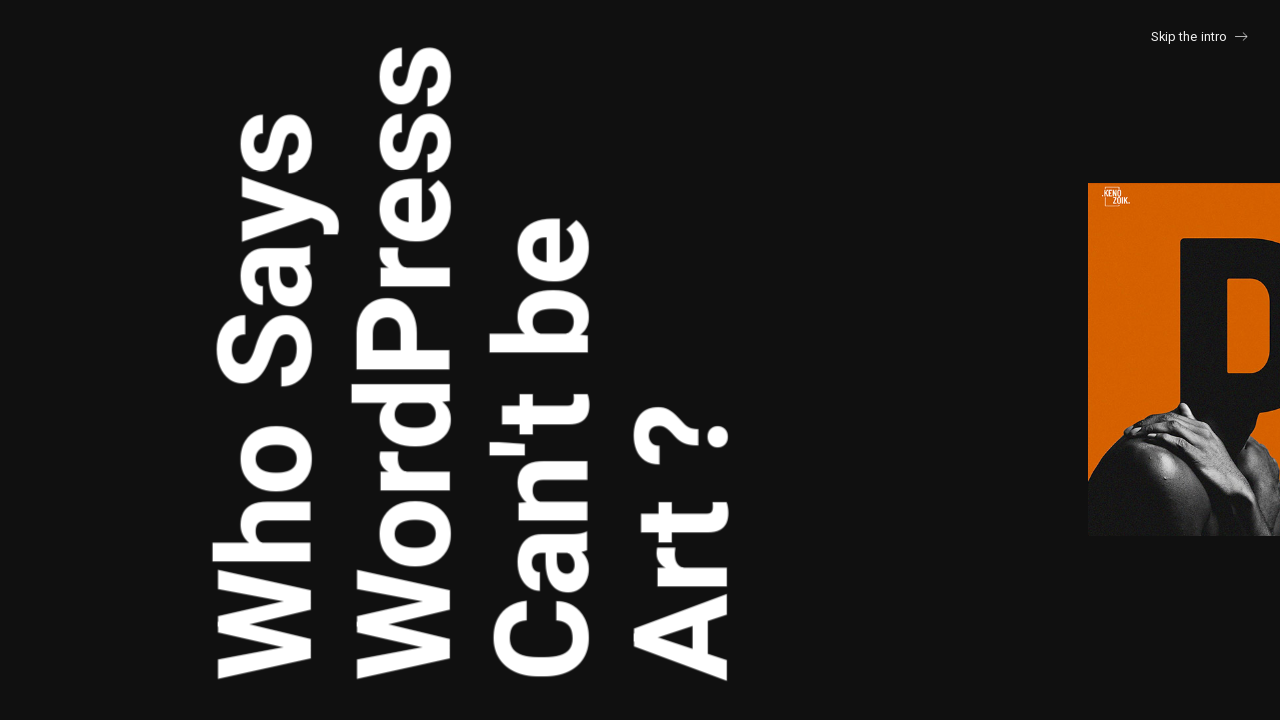

Waited 3000ms after forward scroll
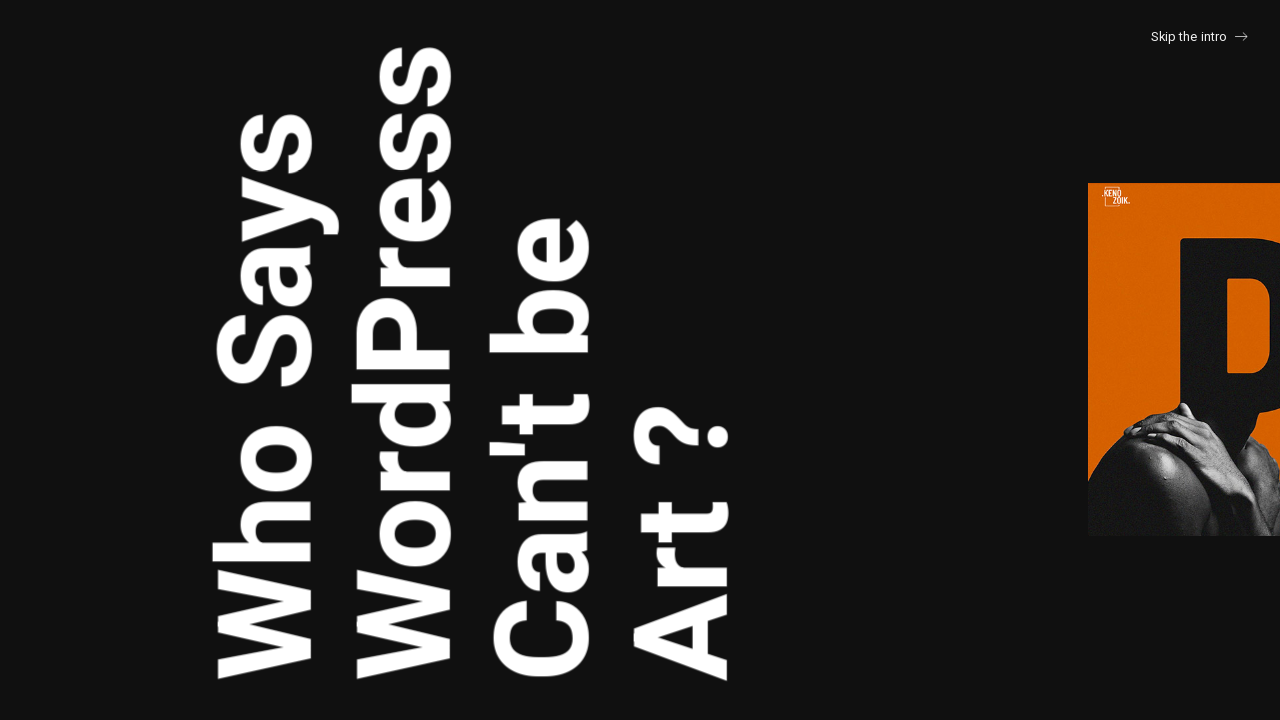

Scrolled backward horizontally by 3000 pixels
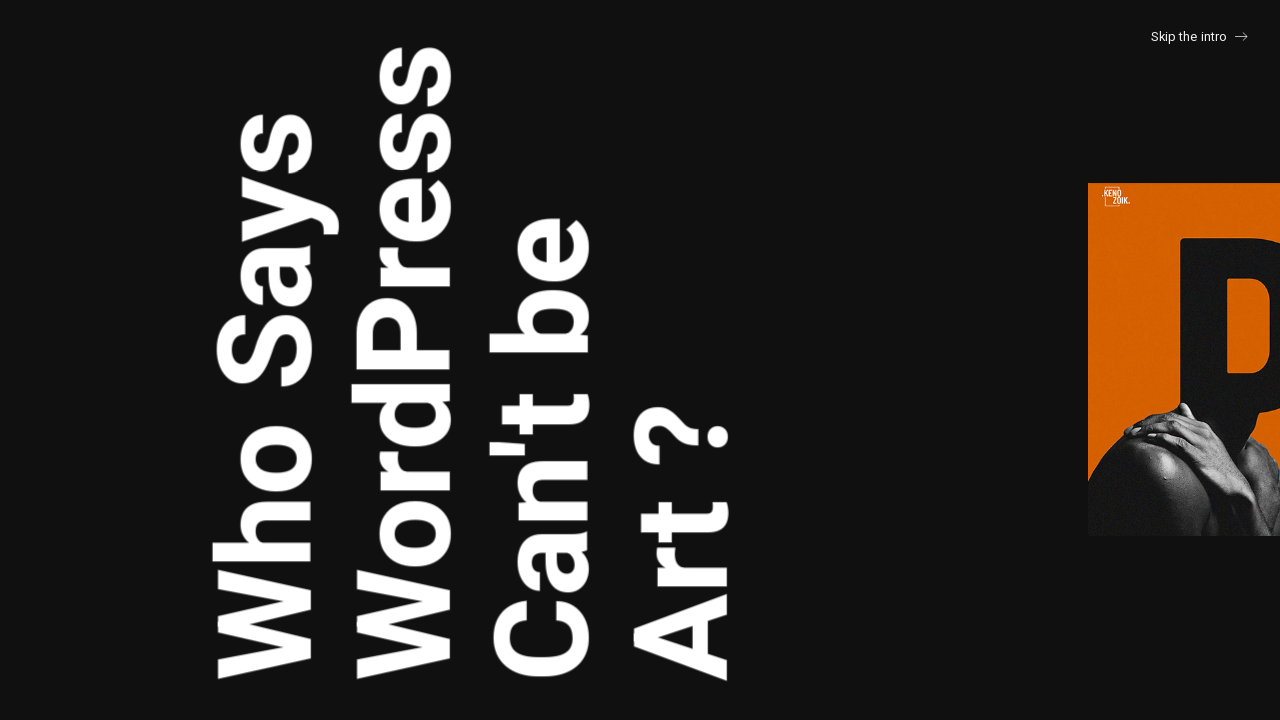

Waited 3000ms after backward scroll
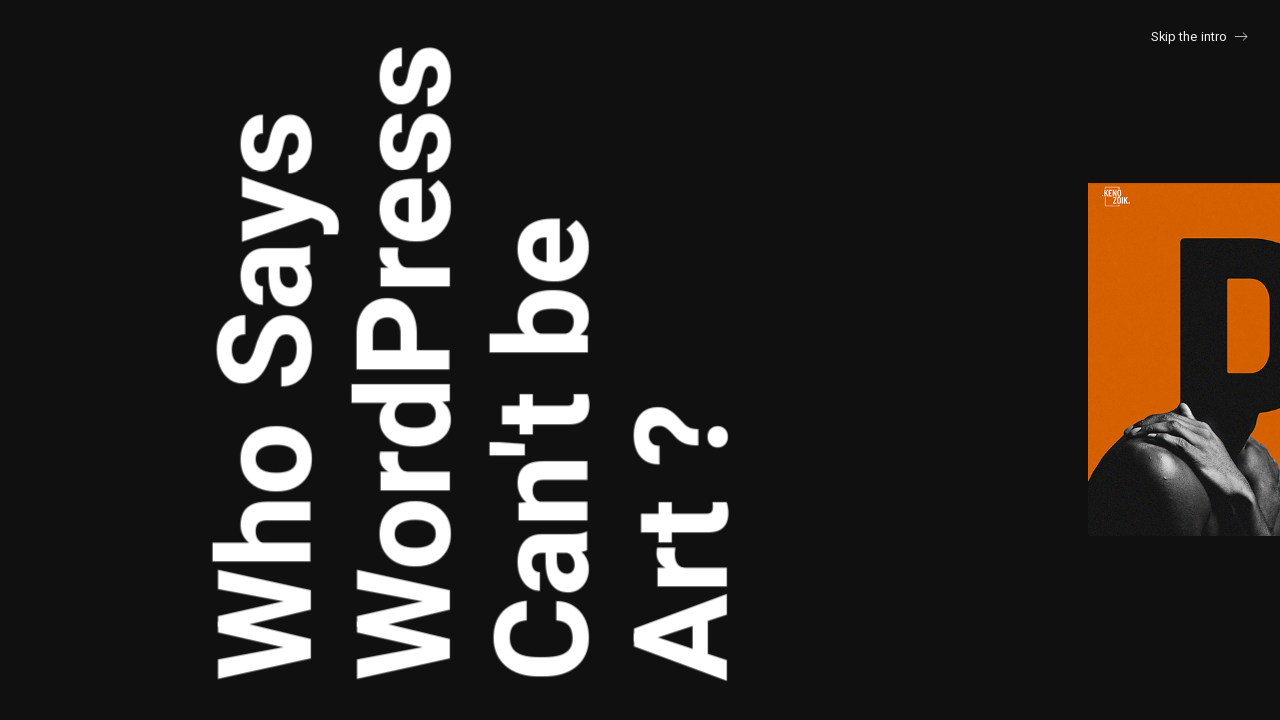

Scrolled forward with horizontal (20000px) and vertical (3000px) components
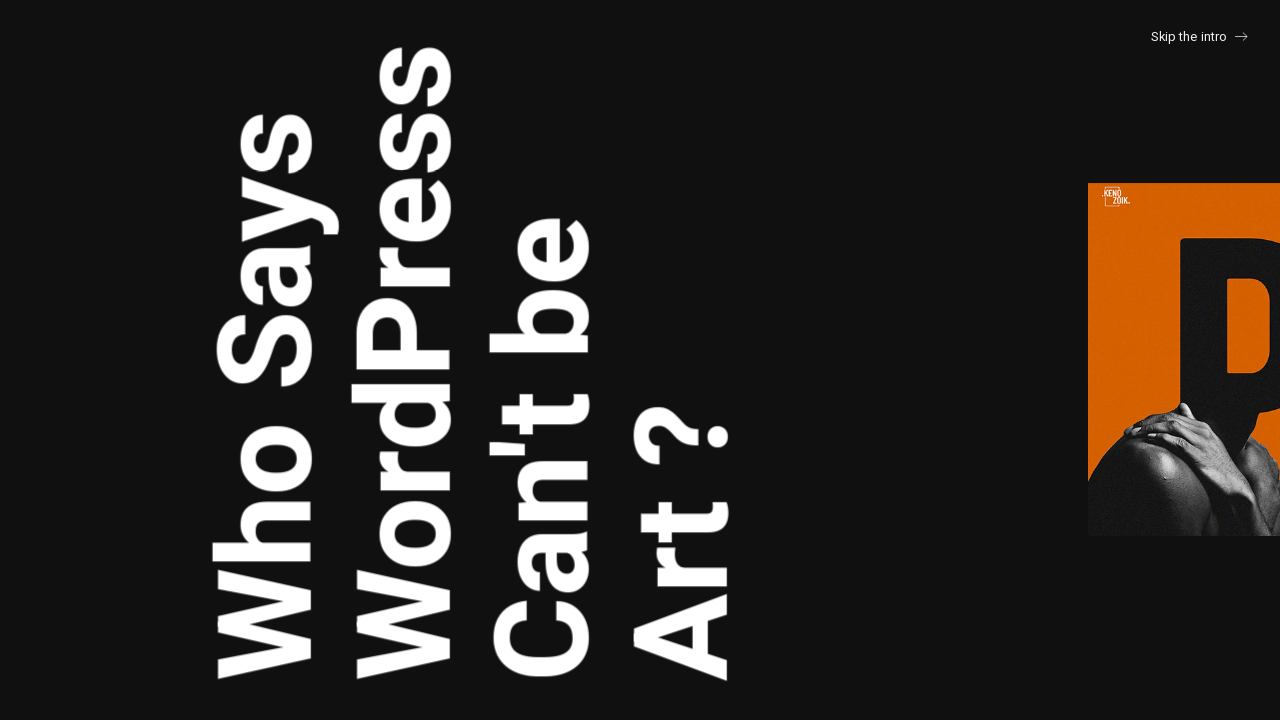

Waited 3000ms after combined scroll
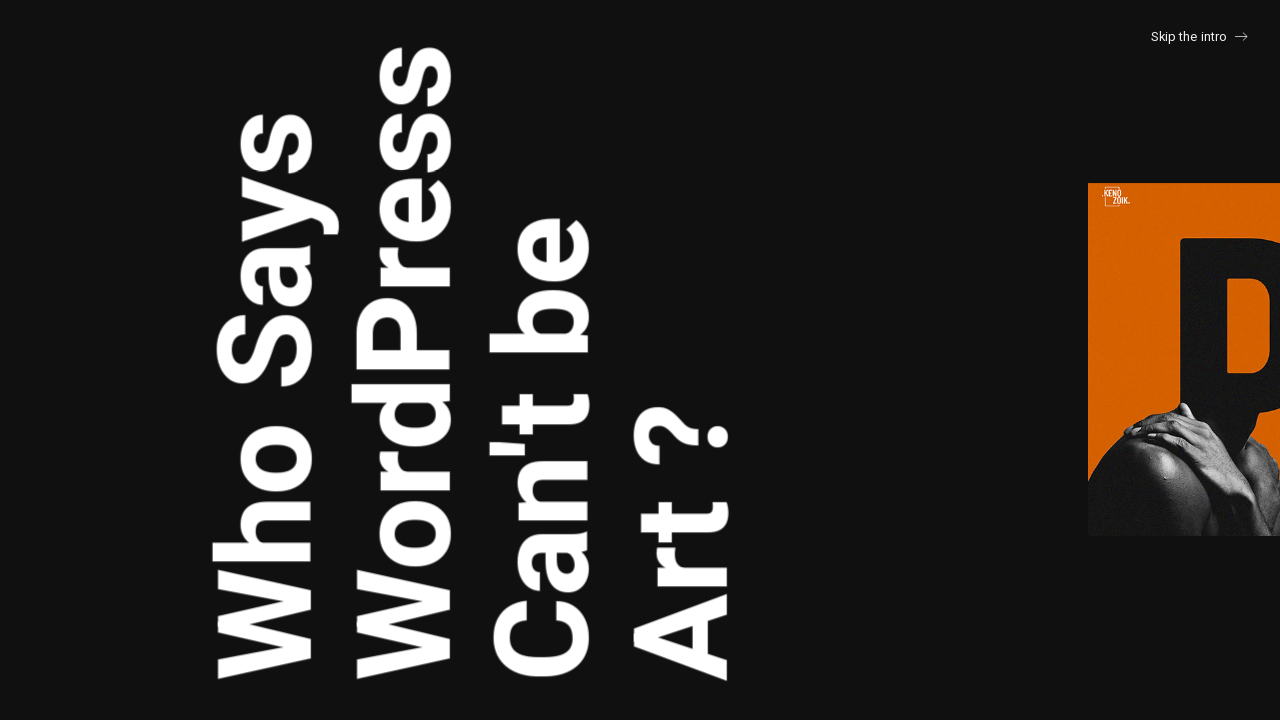

Scrolled backward horizontally by 1000 pixels
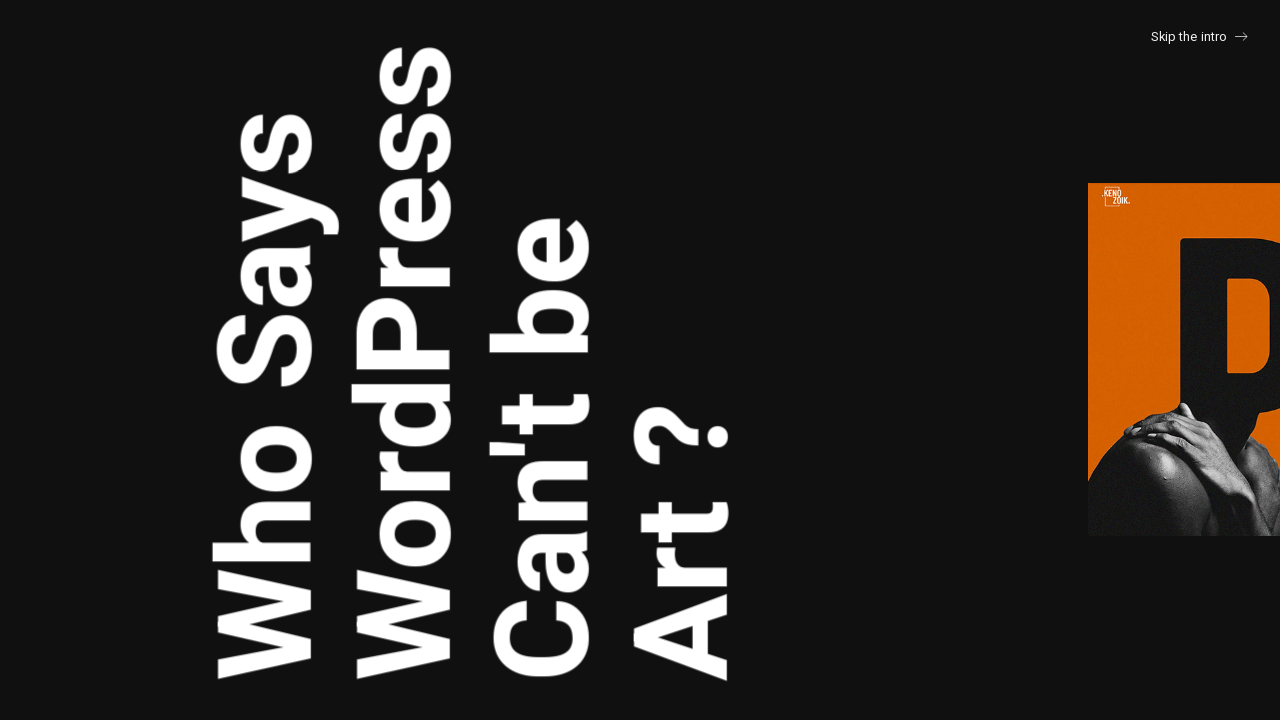

Waited 3000ms after backward scroll
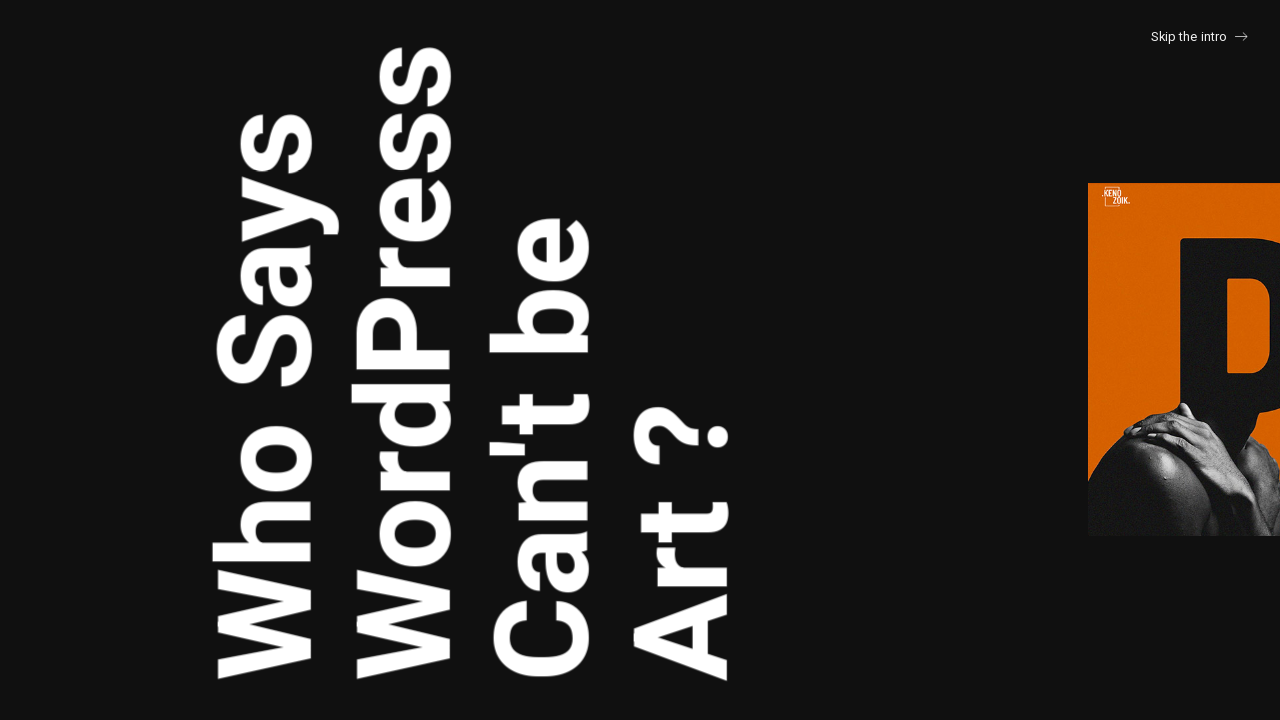

Scrolled forward horizontally by 35000 pixels
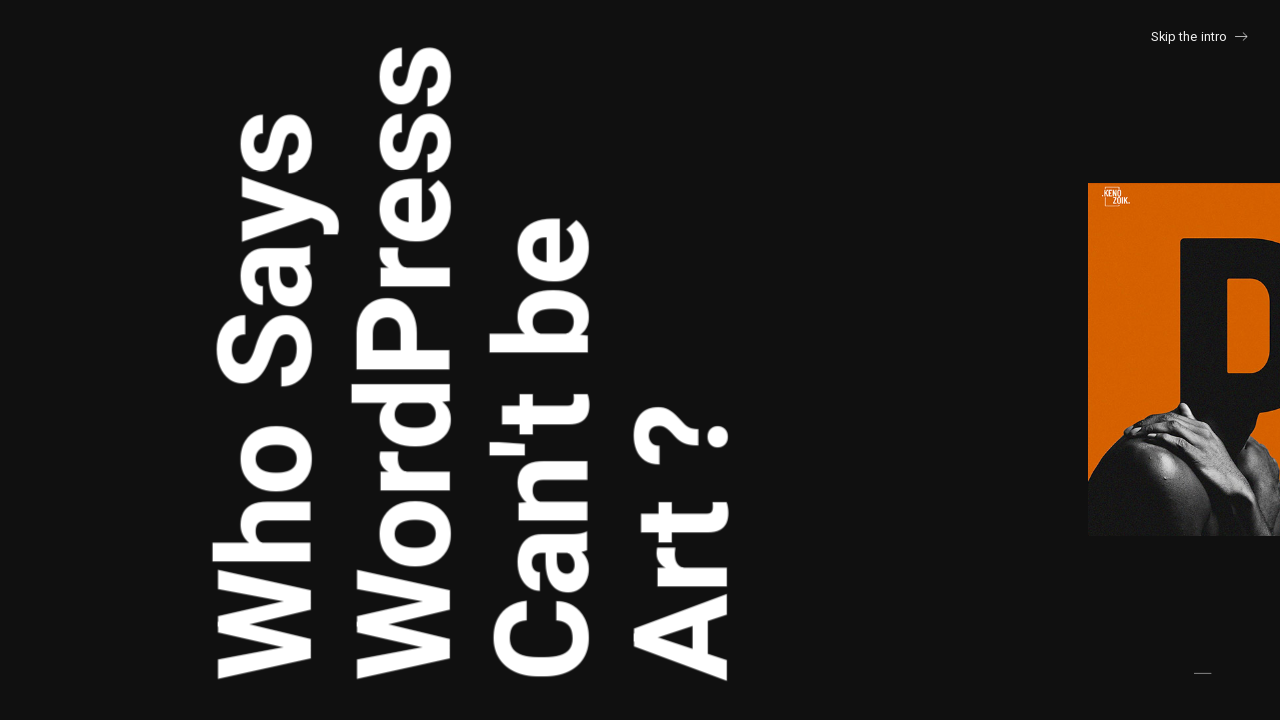

Waited 3000ms after large forward scroll
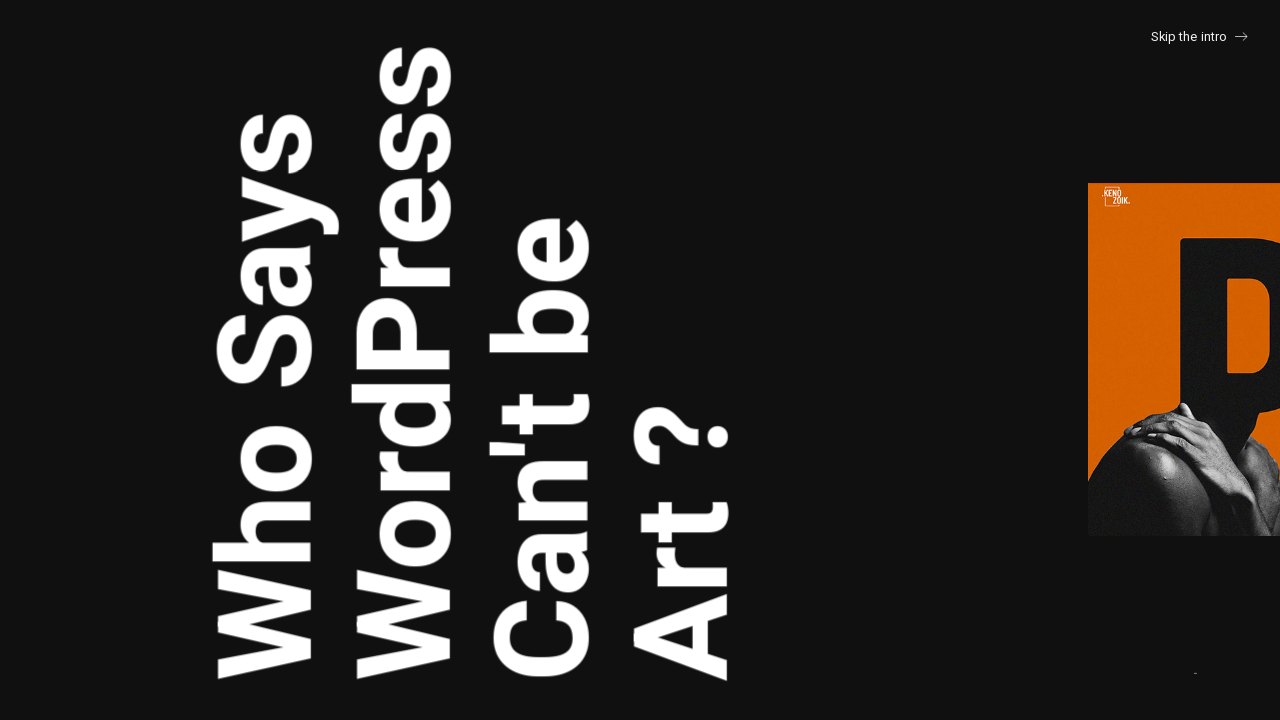

Scrolled backward horizontally by 20000 pixels
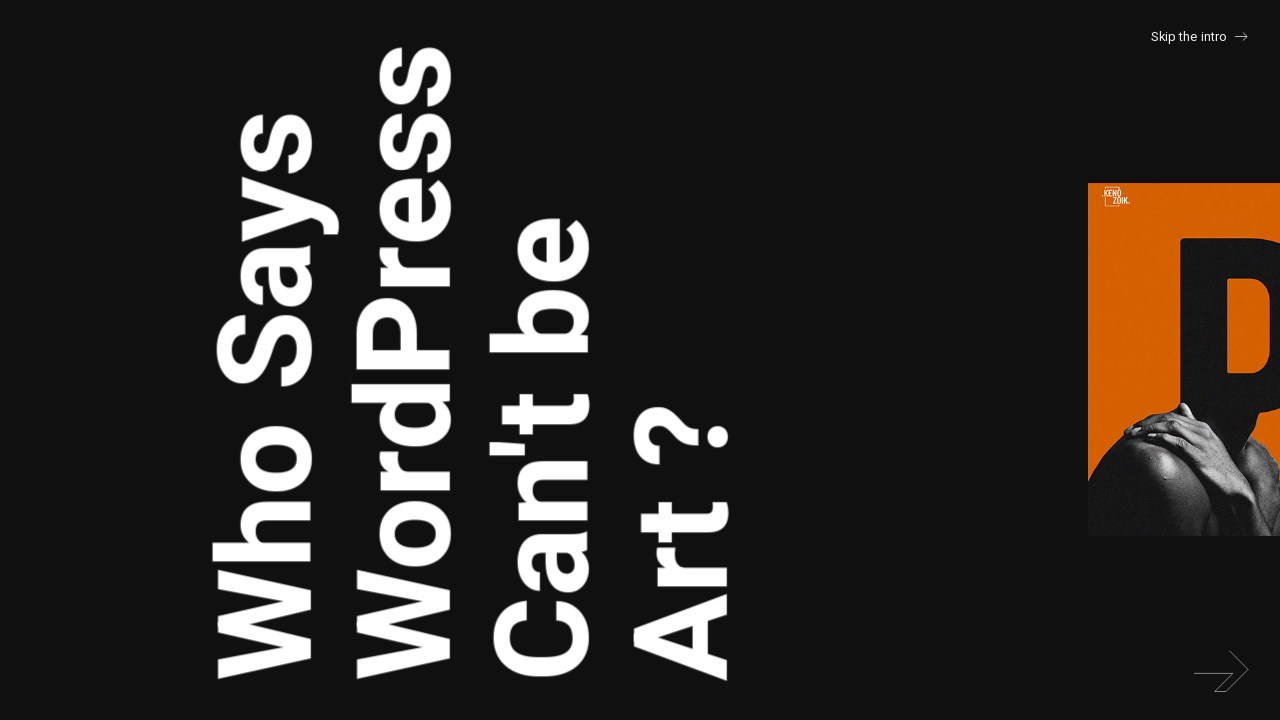

Horizontal scrolling test completed successfully
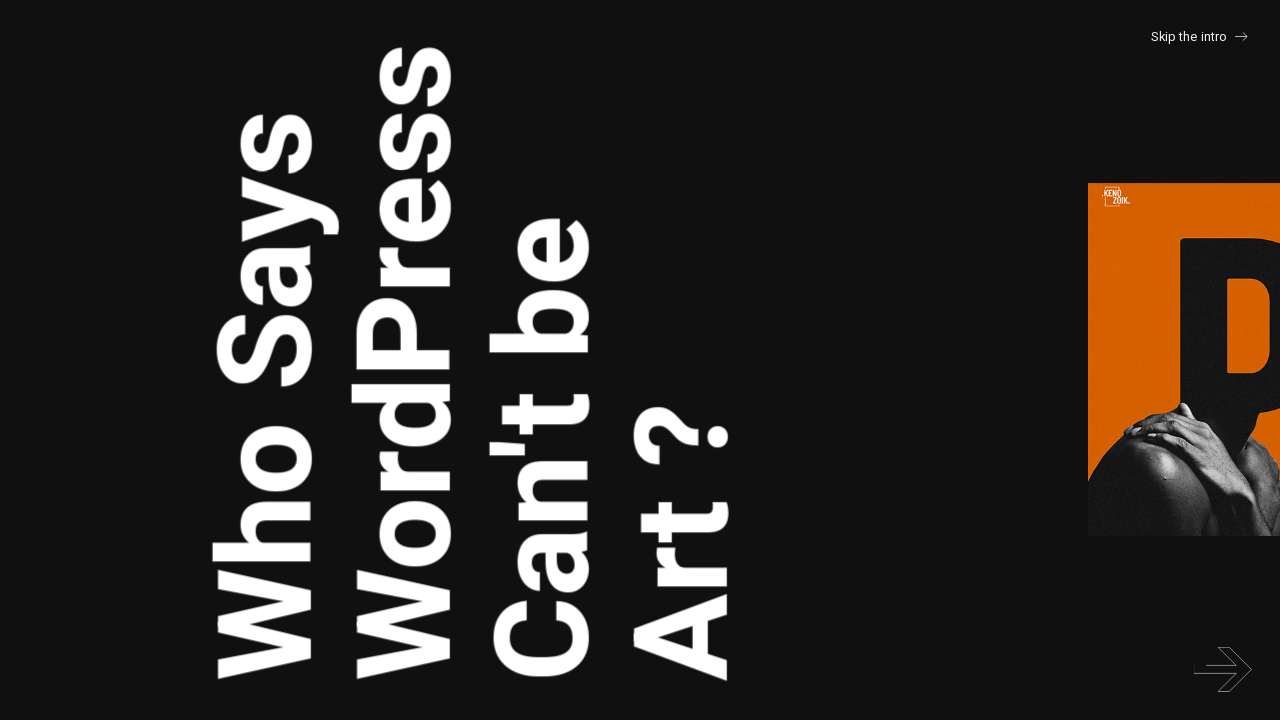

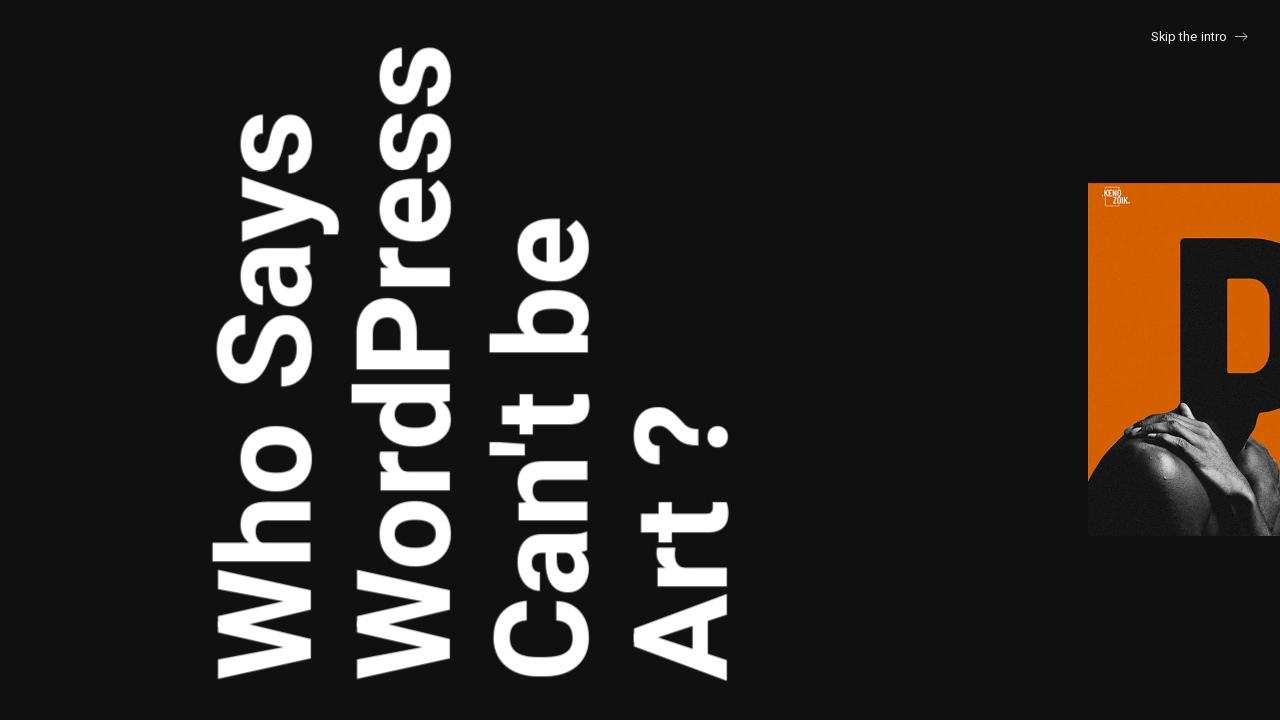